Tests table sorting on the second table with semantic class selectors by clicking the Dues column header and verifying ascending order

Starting URL: http://the-internet.herokuapp.com/tables

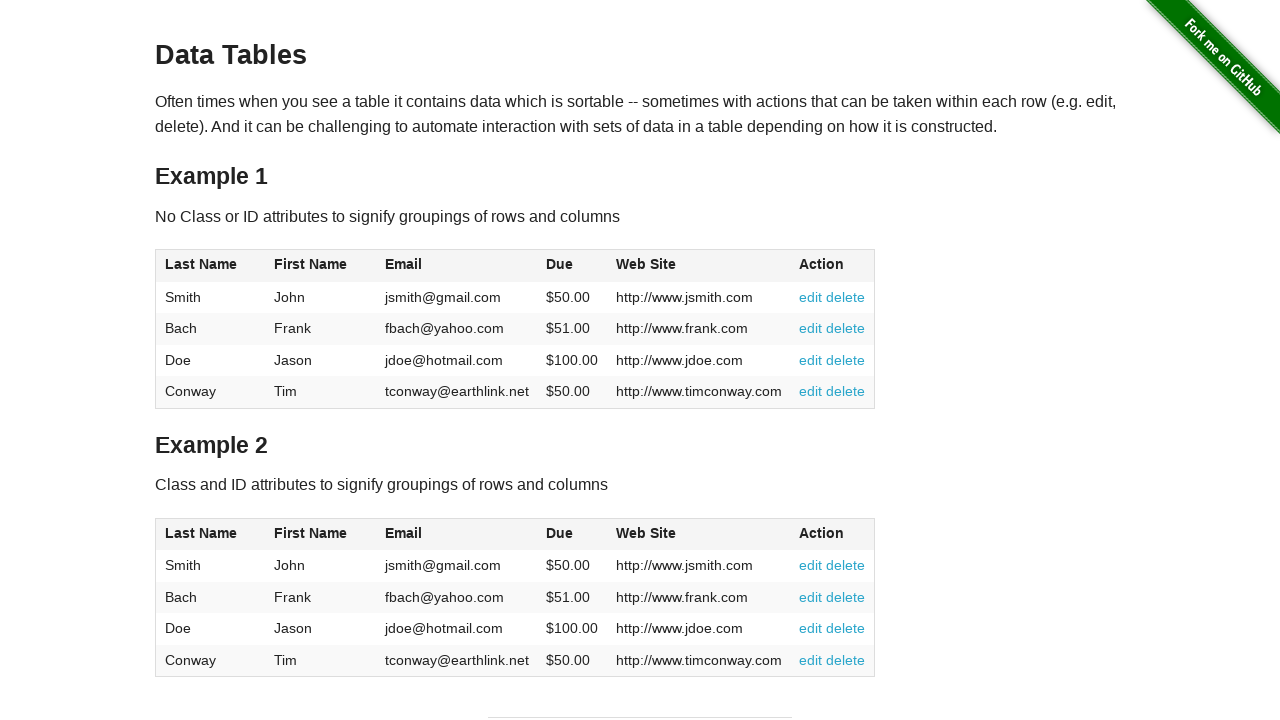

Clicked Dues column header in table2 to sort at (560, 533) on #table2 thead .dues
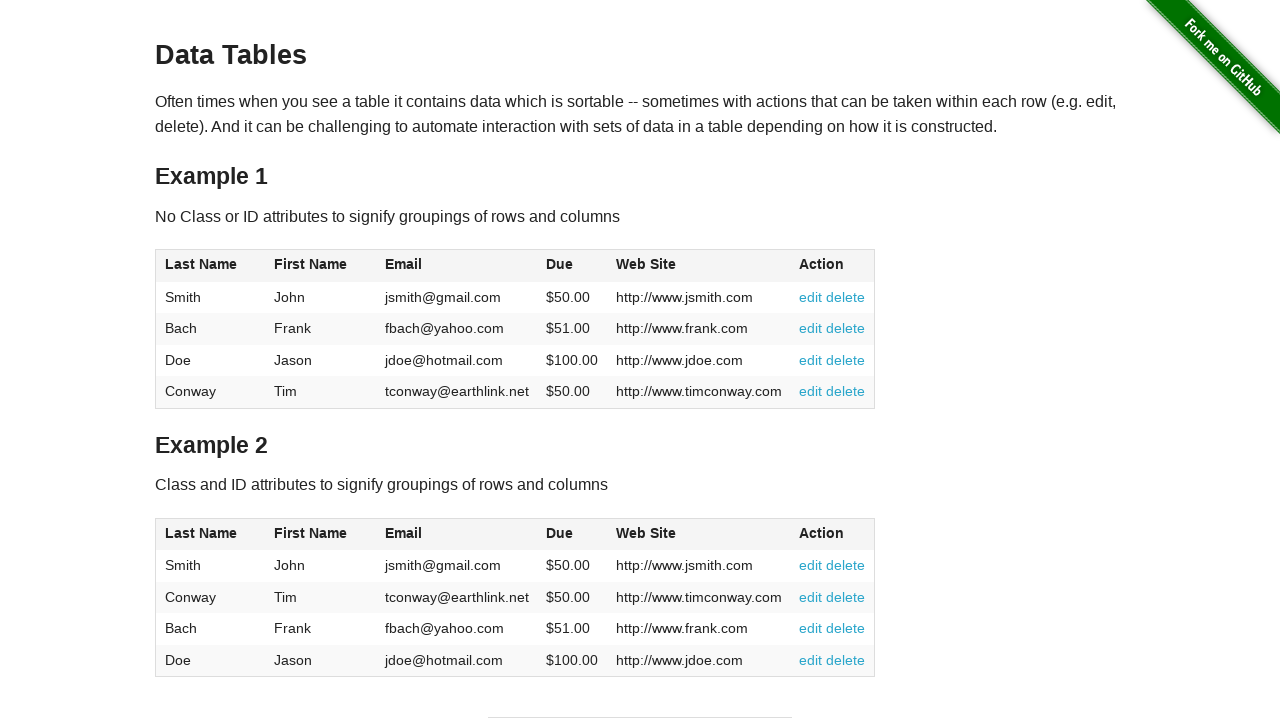

Waited for table2 tbody dues cells to be present
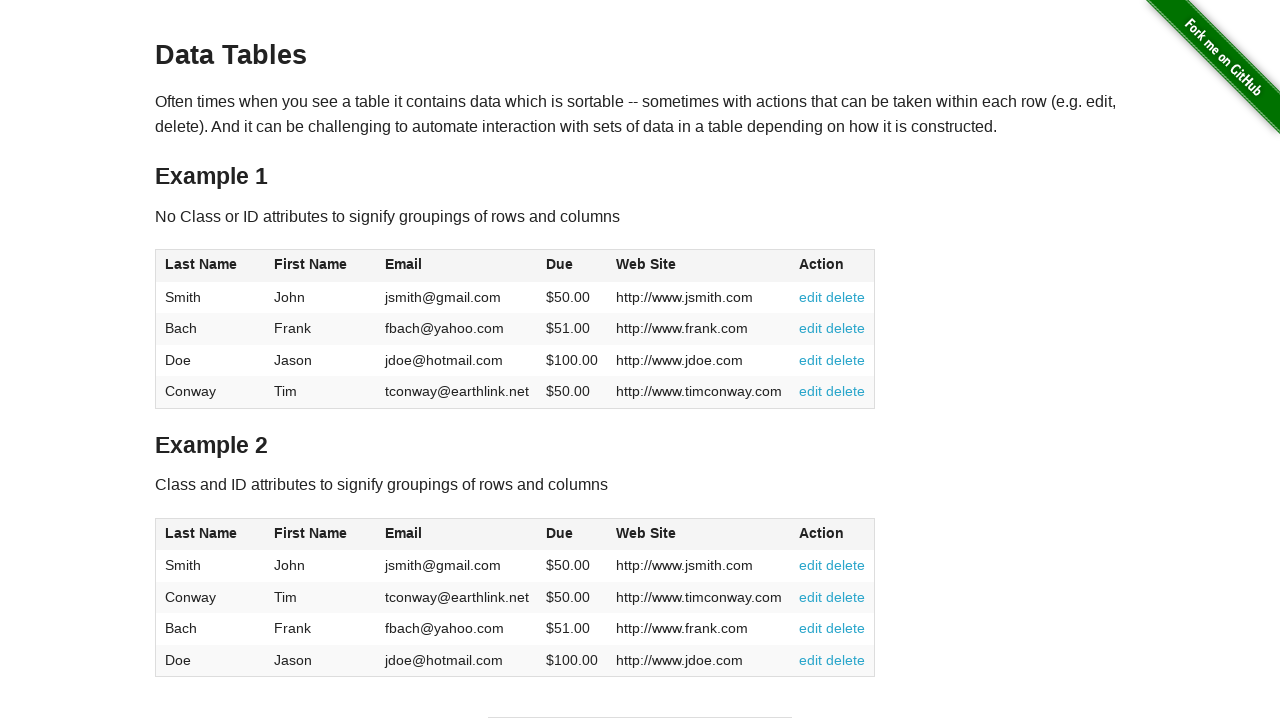

Retrieved all dues values from table2
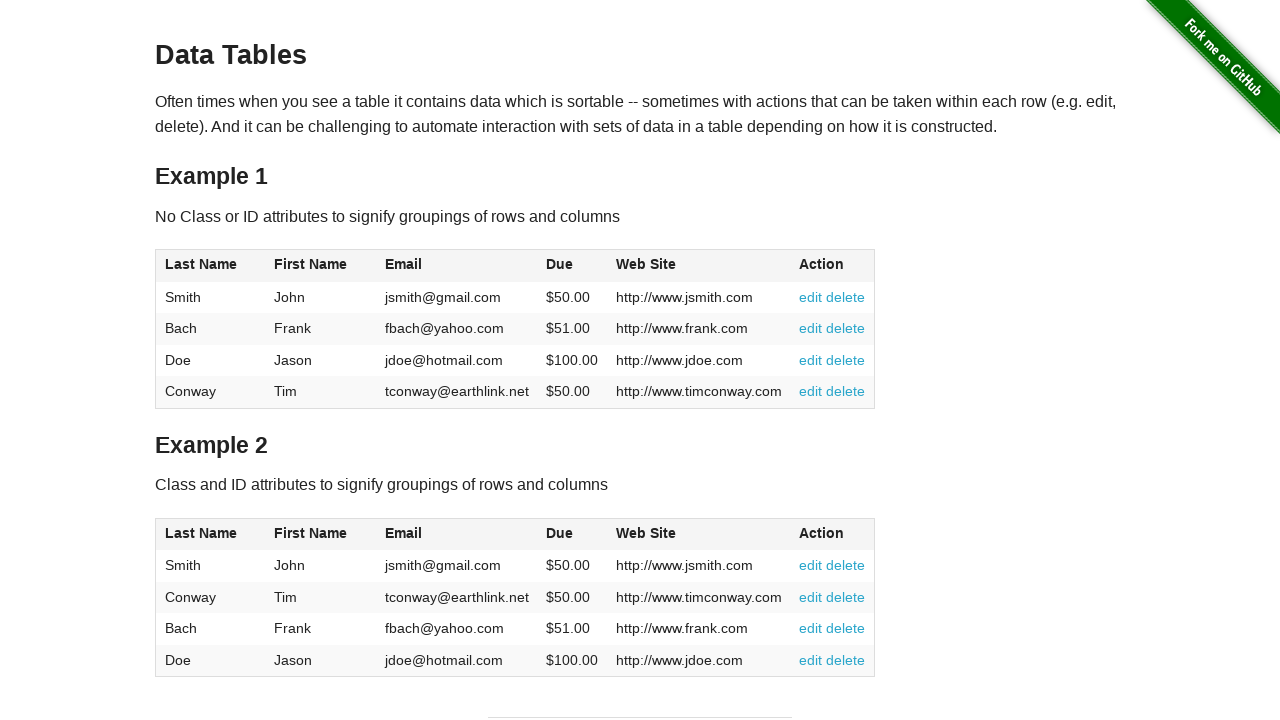

Extracted and converted dues values to floats: [50.0, 50.0, 51.0, 100.0]
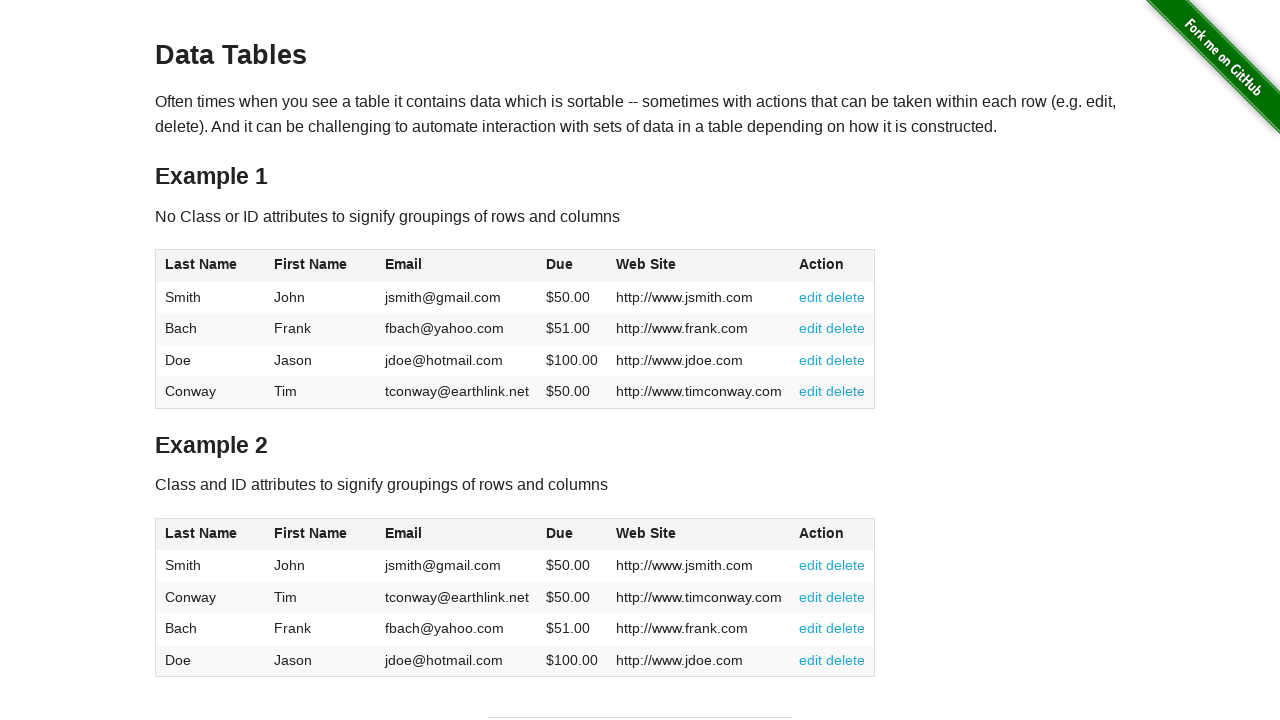

Verified dues values are in ascending order
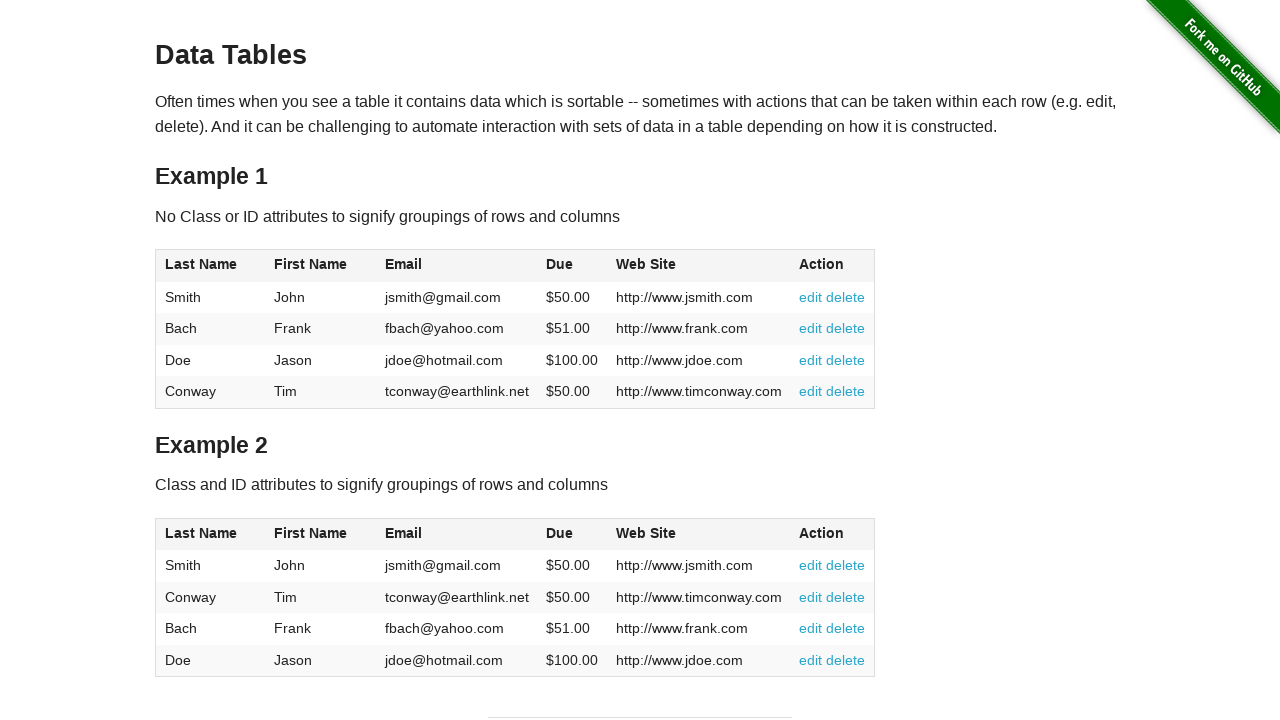

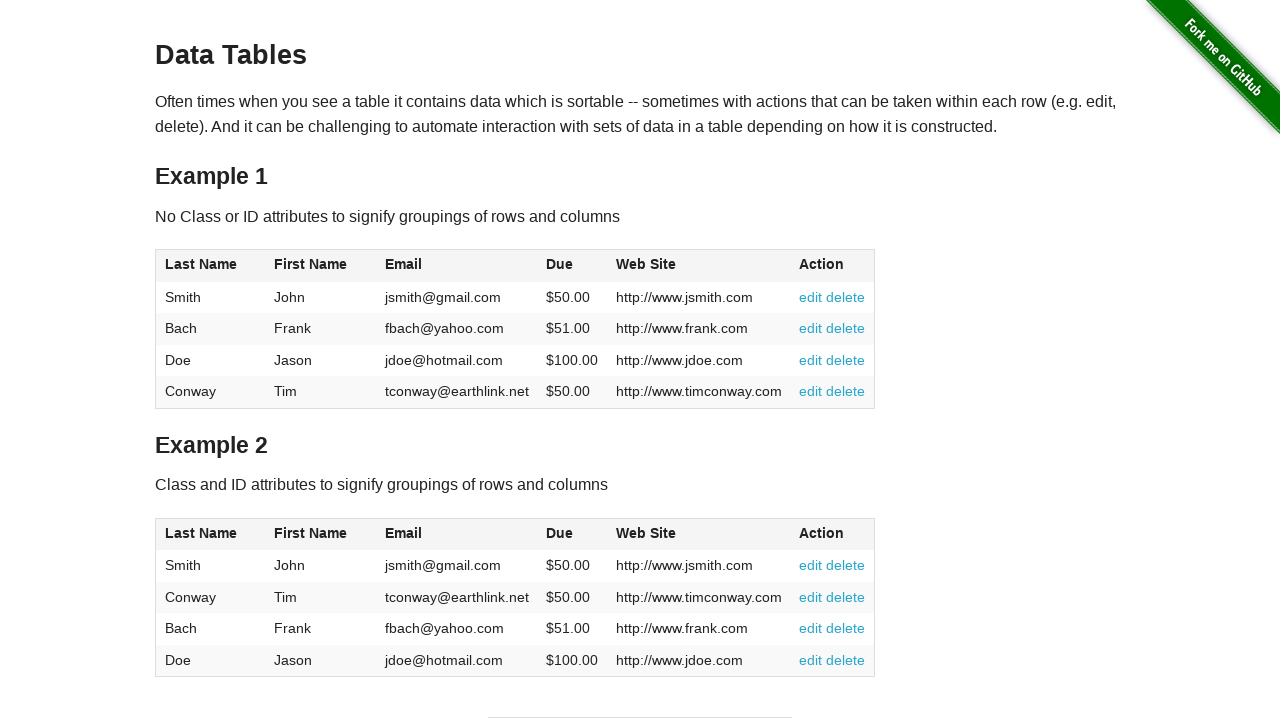